Calculates the sum of two numbers displayed on the page and selects the corresponding value from a dropdown menu before submitting

Starting URL: https://suninjuly.github.io/selects2.html

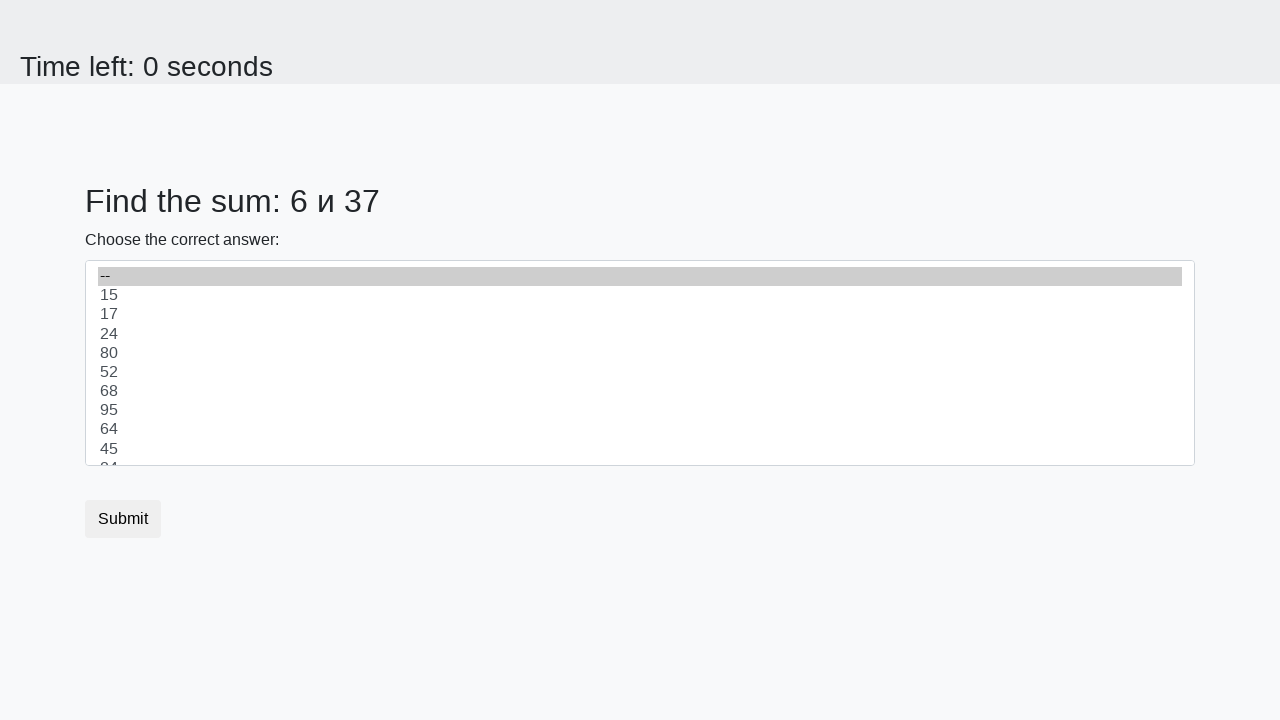

Navigated to the select dropdown test page
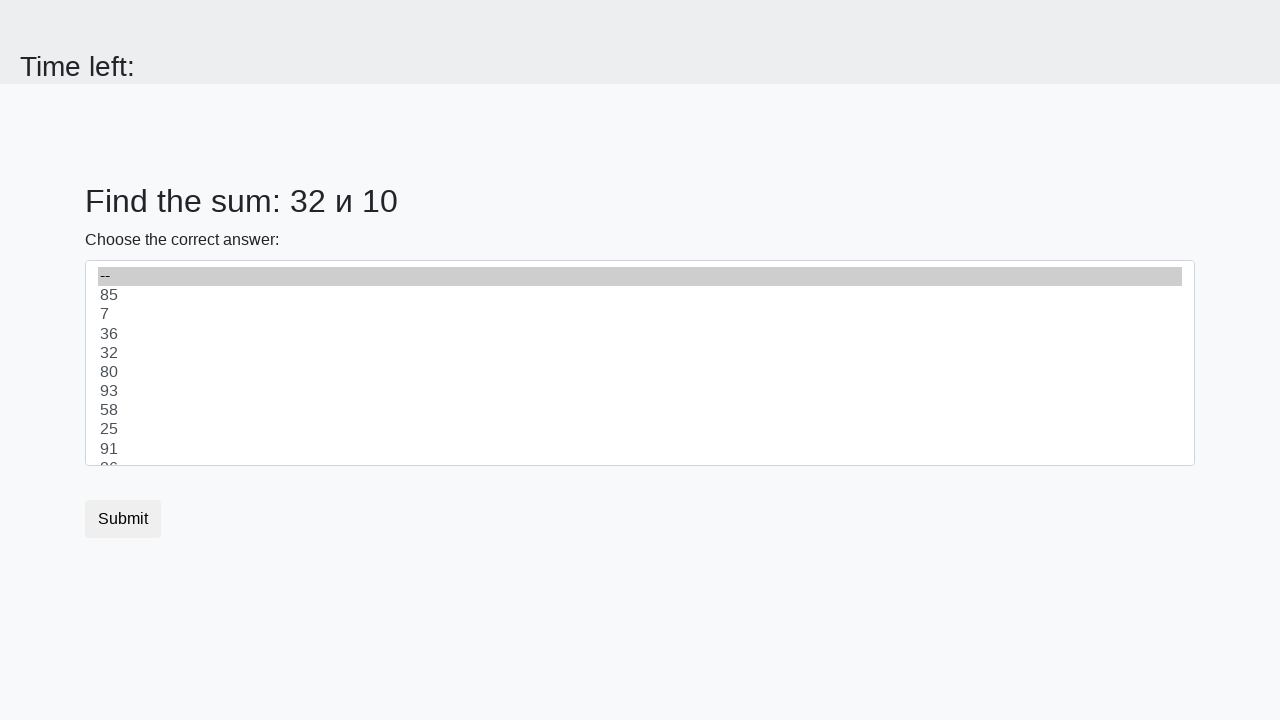

Retrieved first number from #num1 element
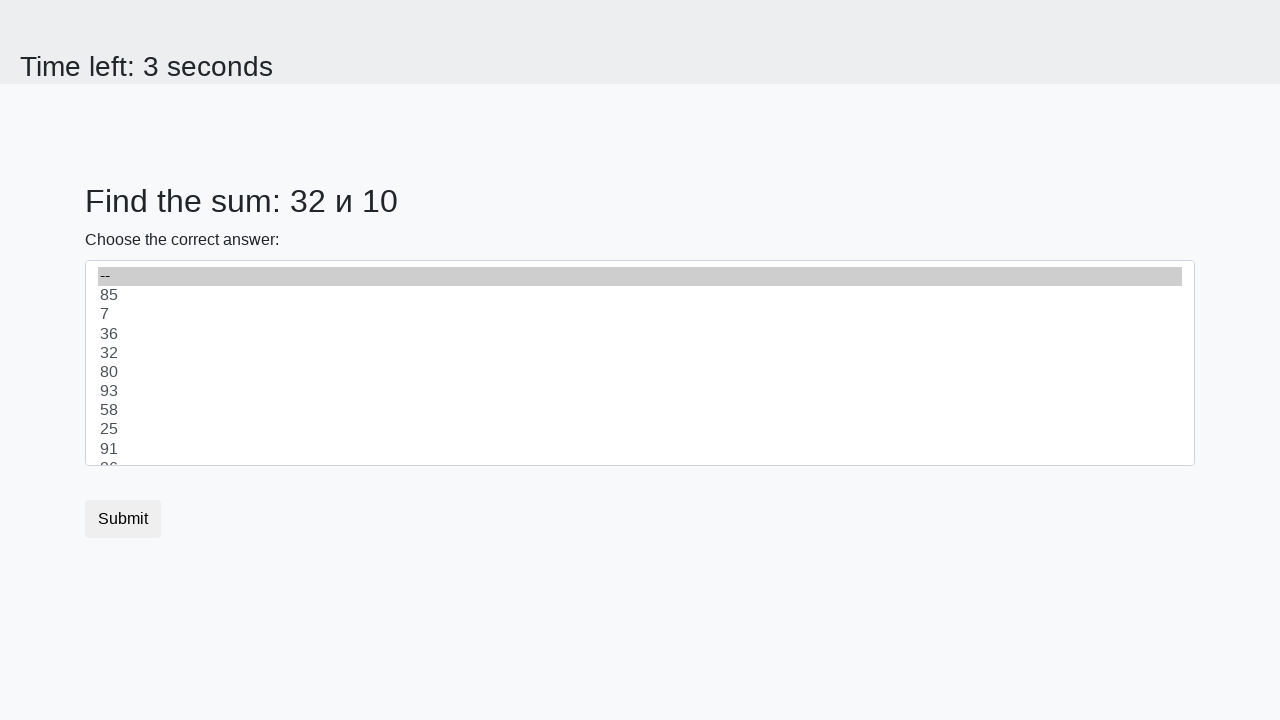

Retrieved second number from #num2 element
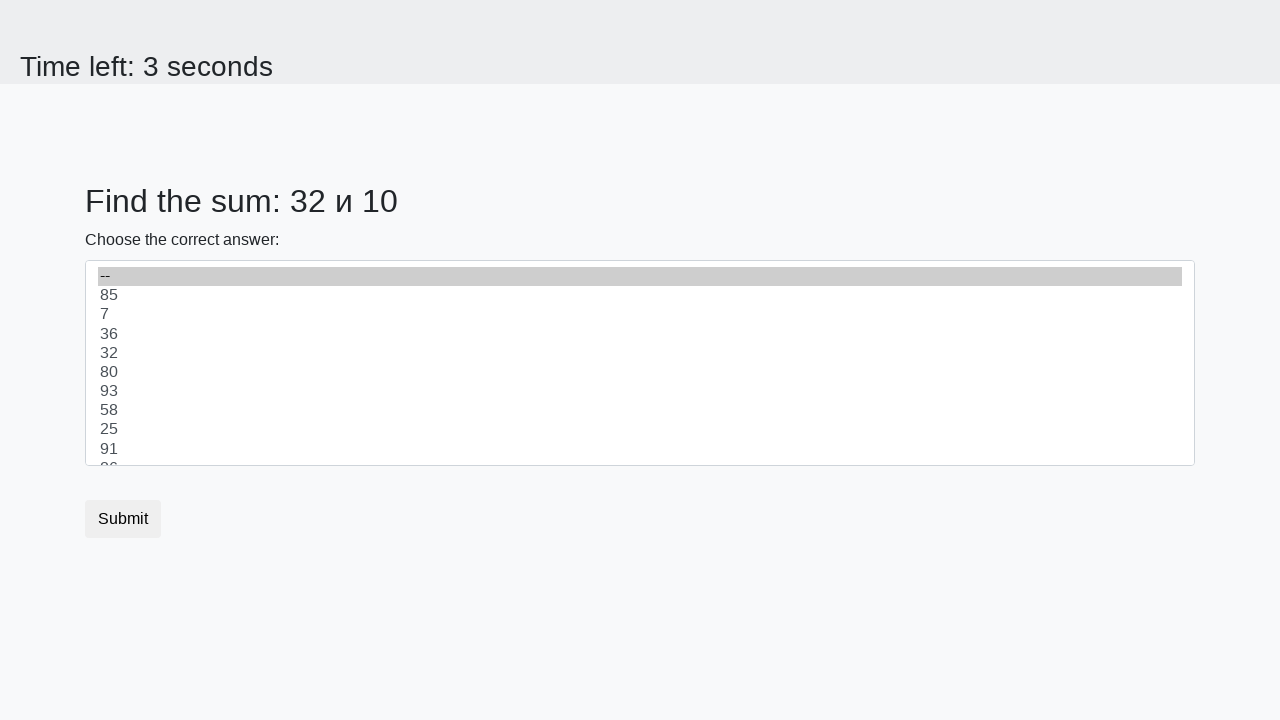

Calculated sum of 32 + 10 = 42
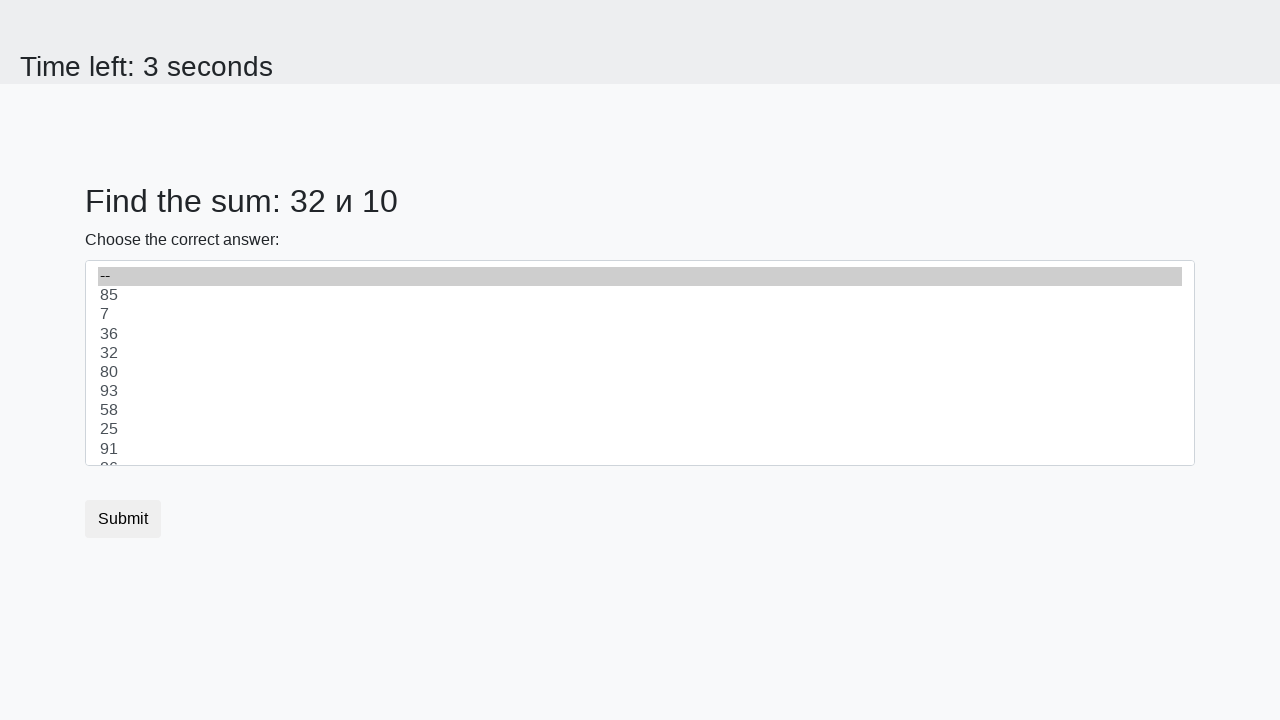

Selected value 42 from dropdown menu on select
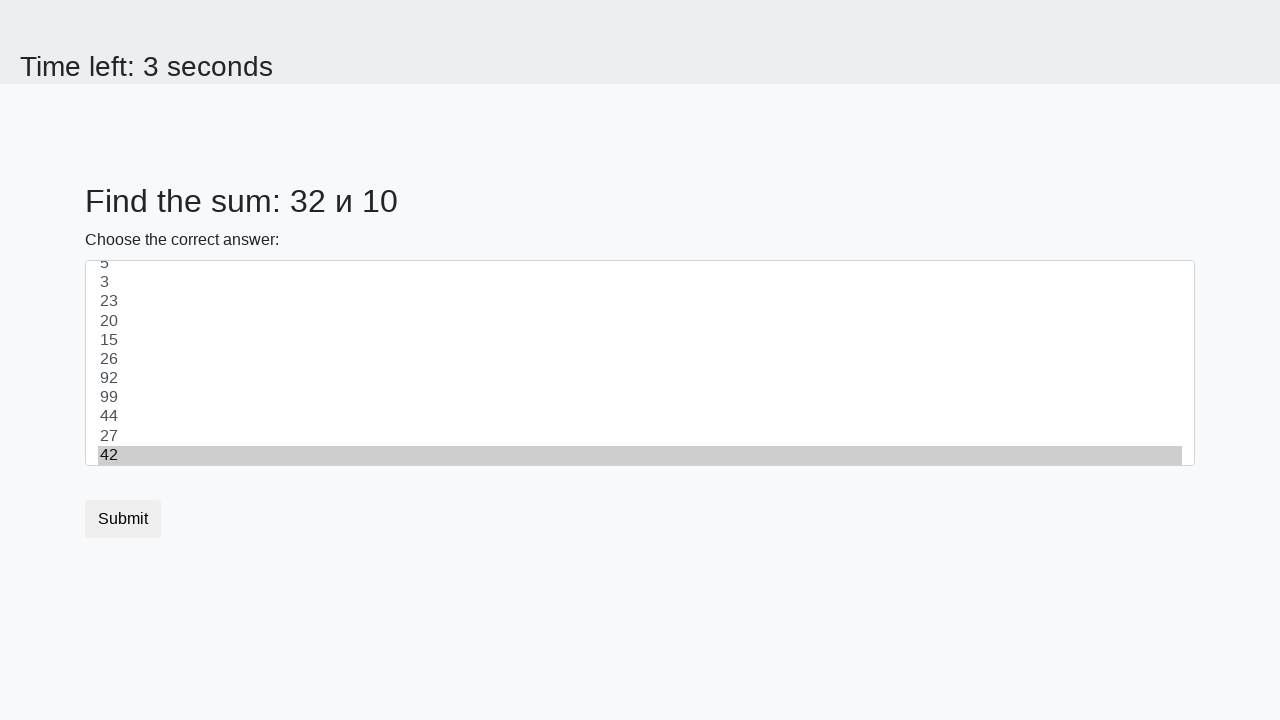

Clicked submit button to complete the test at (123, 519) on .btn
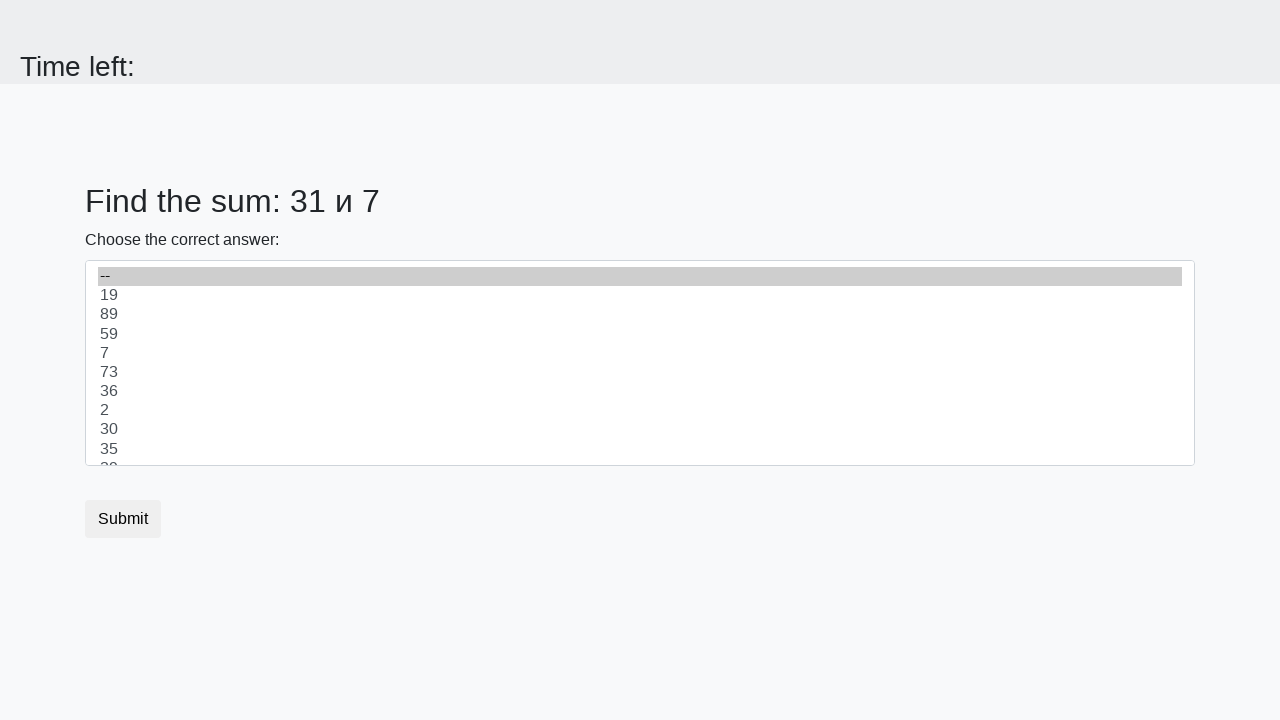

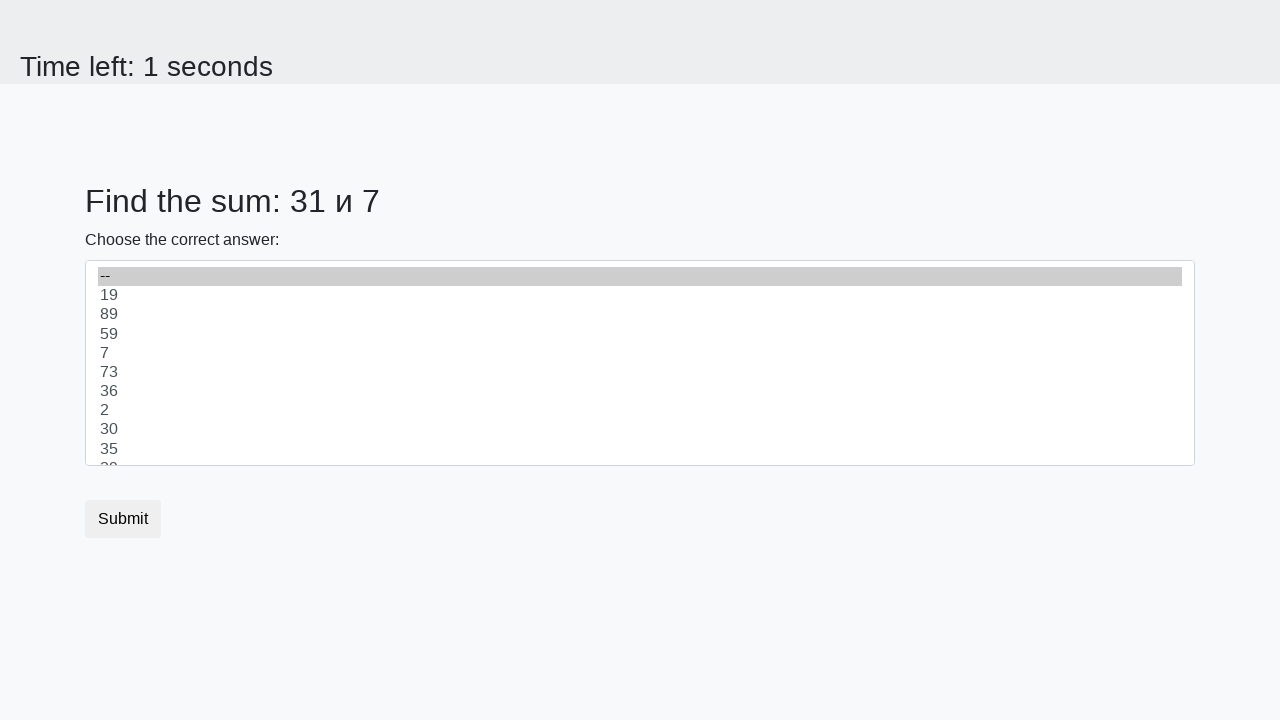